Tests toggling checkboxes by clicking them and verifying their states

Starting URL: https://the-internet.herokuapp.com/checkboxes

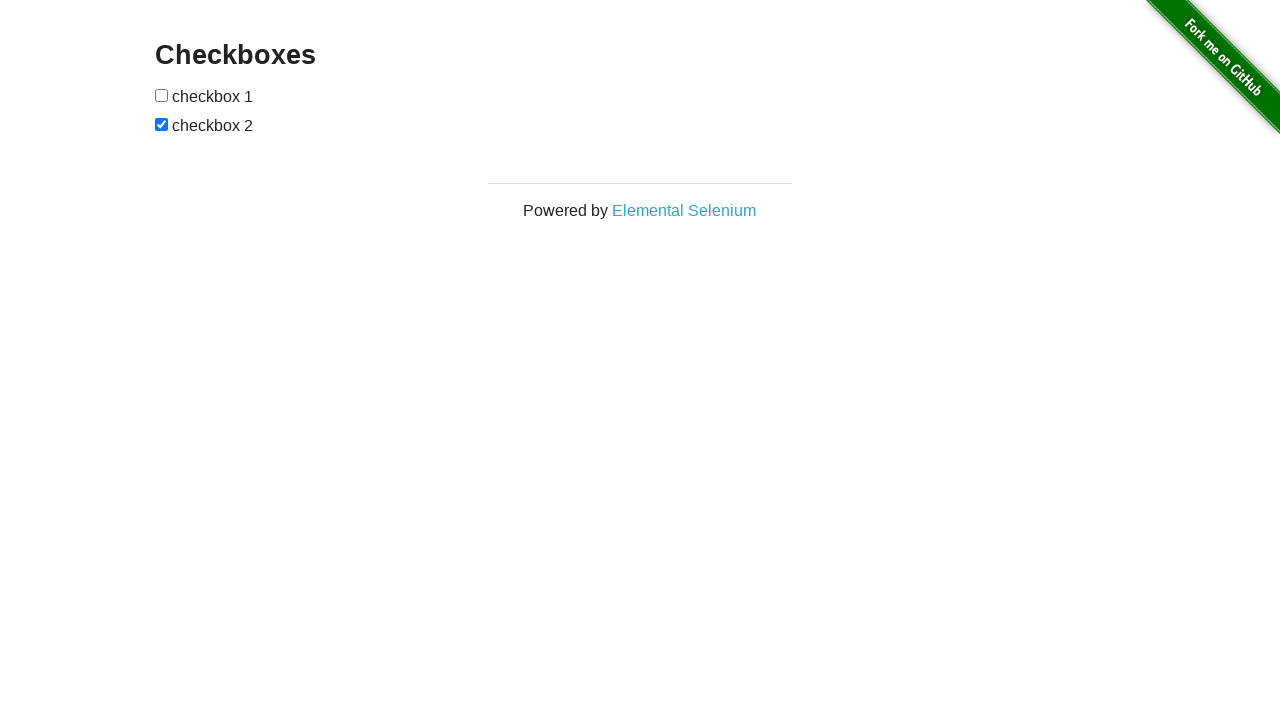

Clicked the first checkbox to check it at (162, 95) on input[type='checkbox']:first-of-type
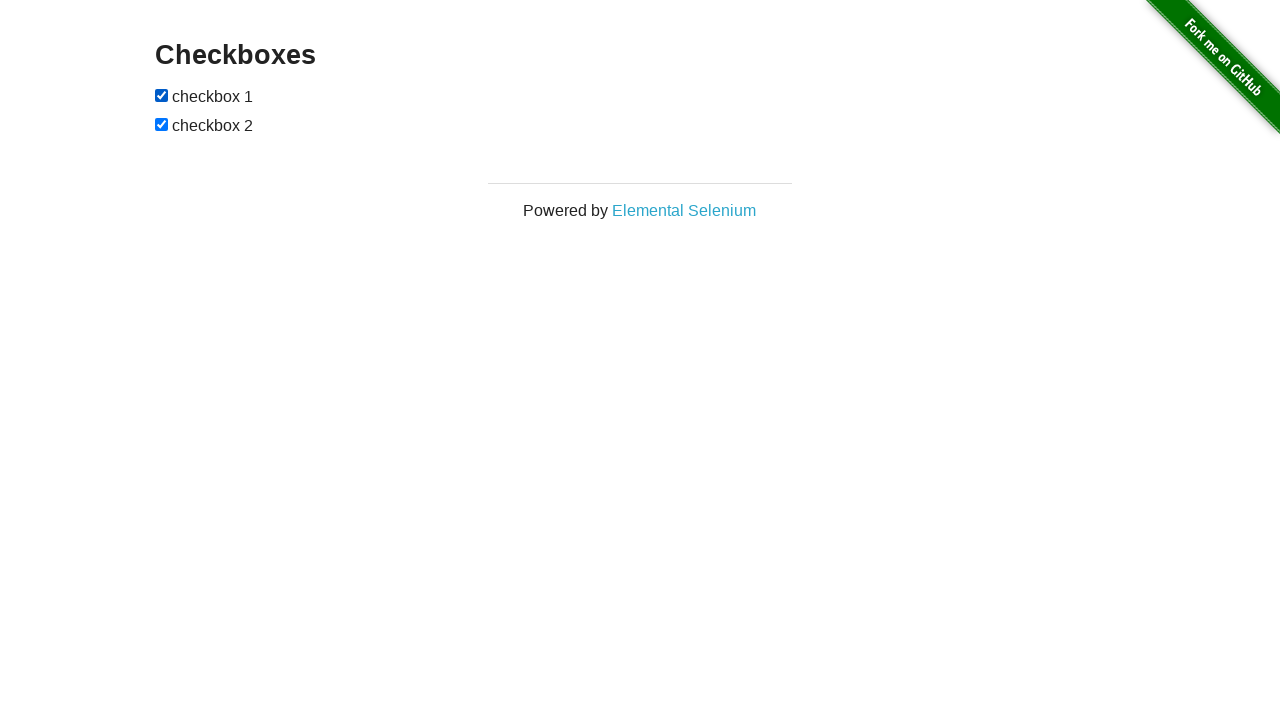

Clicked the second checkbox to uncheck it at (162, 124) on input[type='checkbox']:nth-of-type(2)
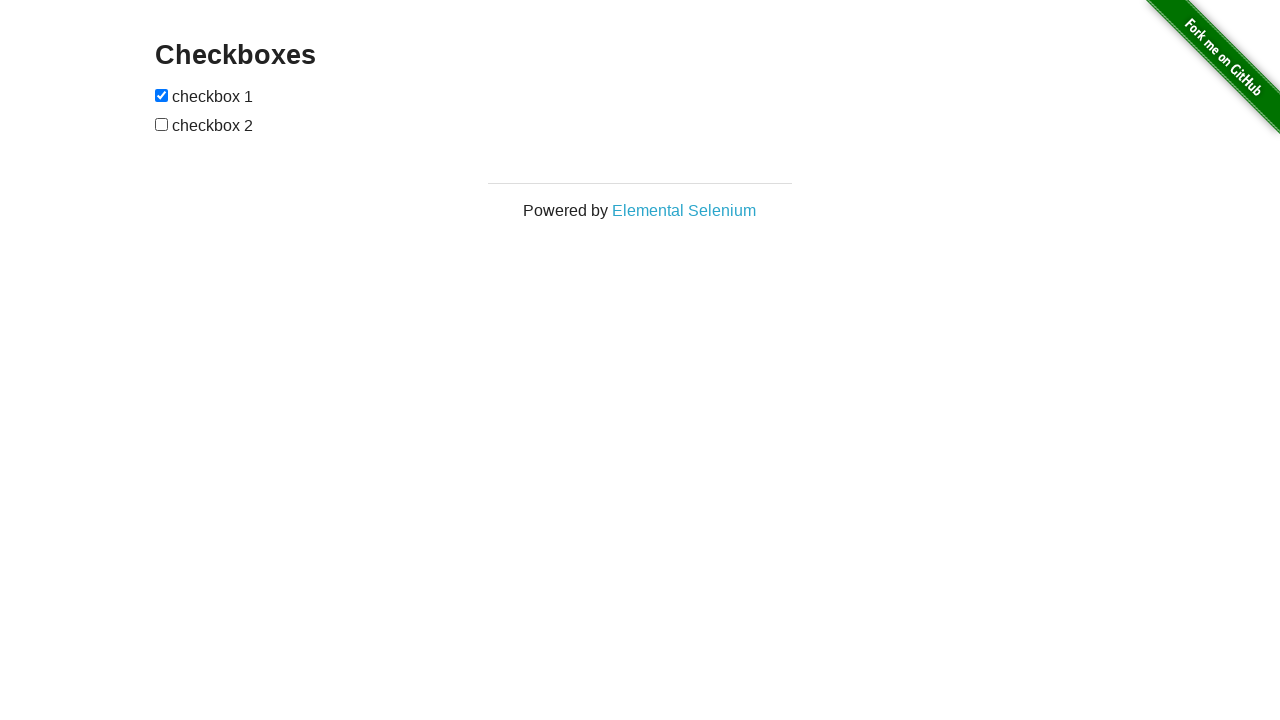

Verified first checkbox is in checked state
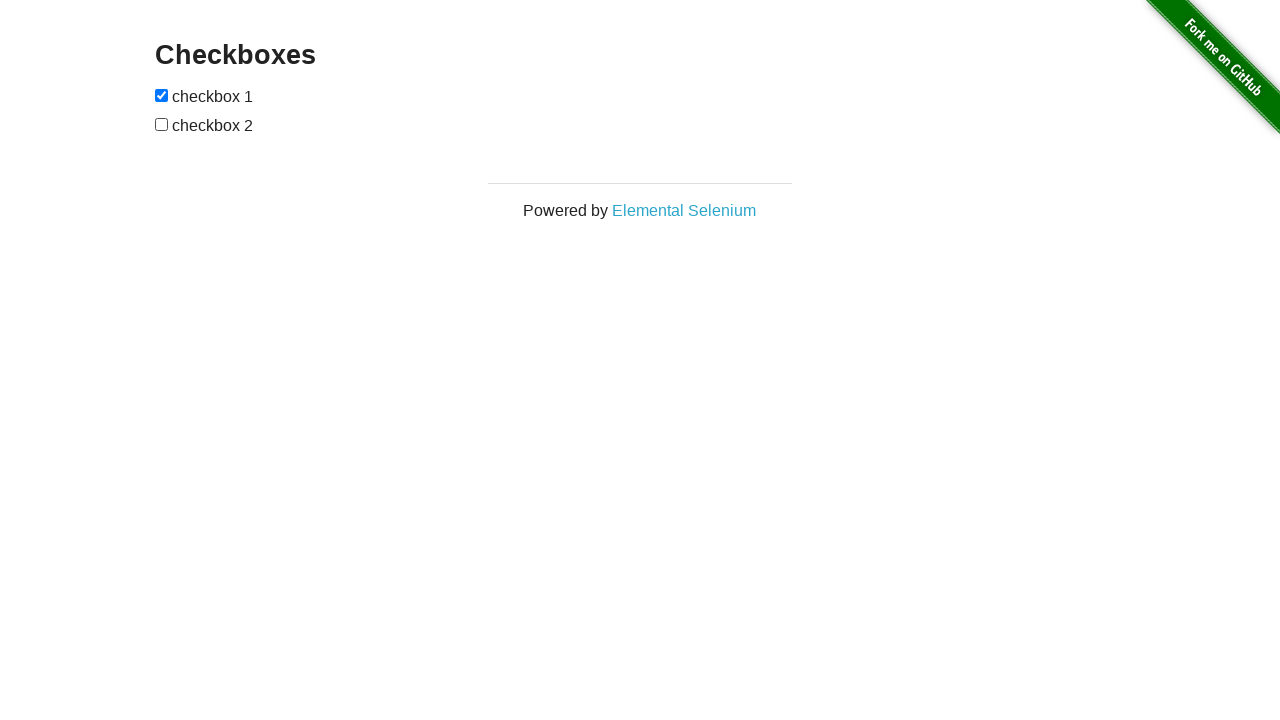

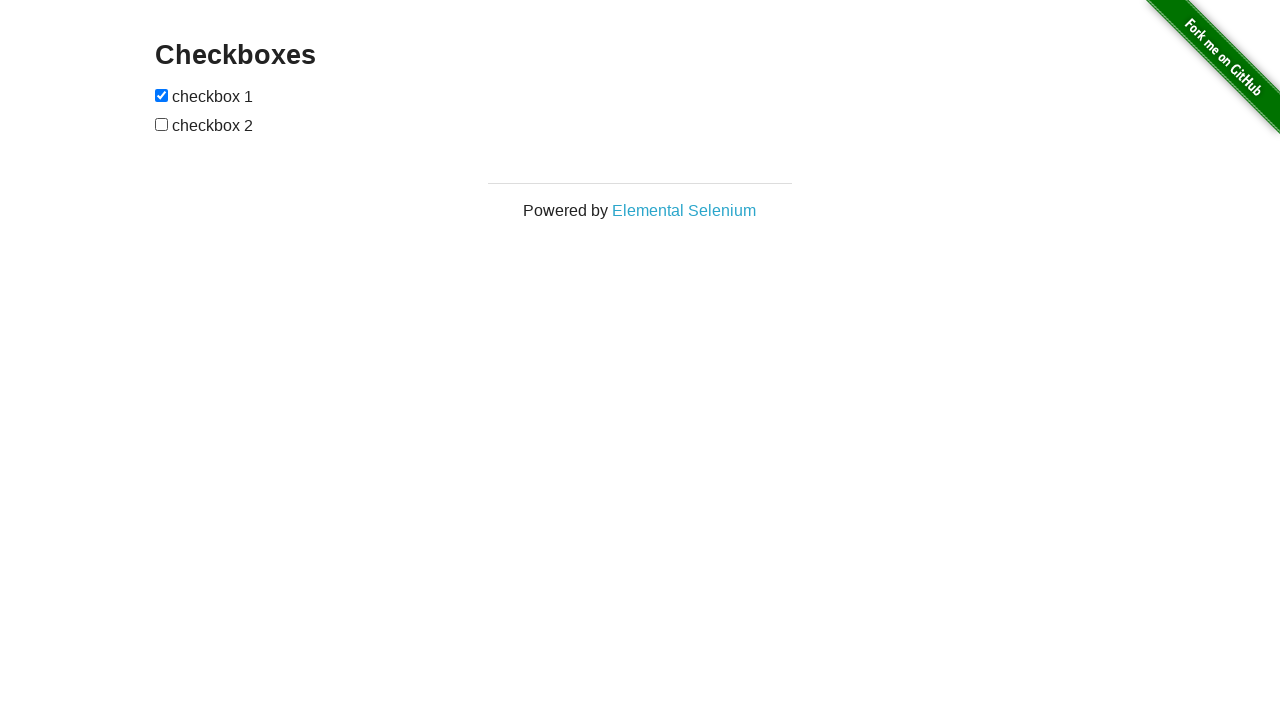